Tests adding three notes and checking one off, verifying the active notes counter shows 2 remaining active notes

Starting URL: https://nikell97.github.io/frontend-assignment-notepad/

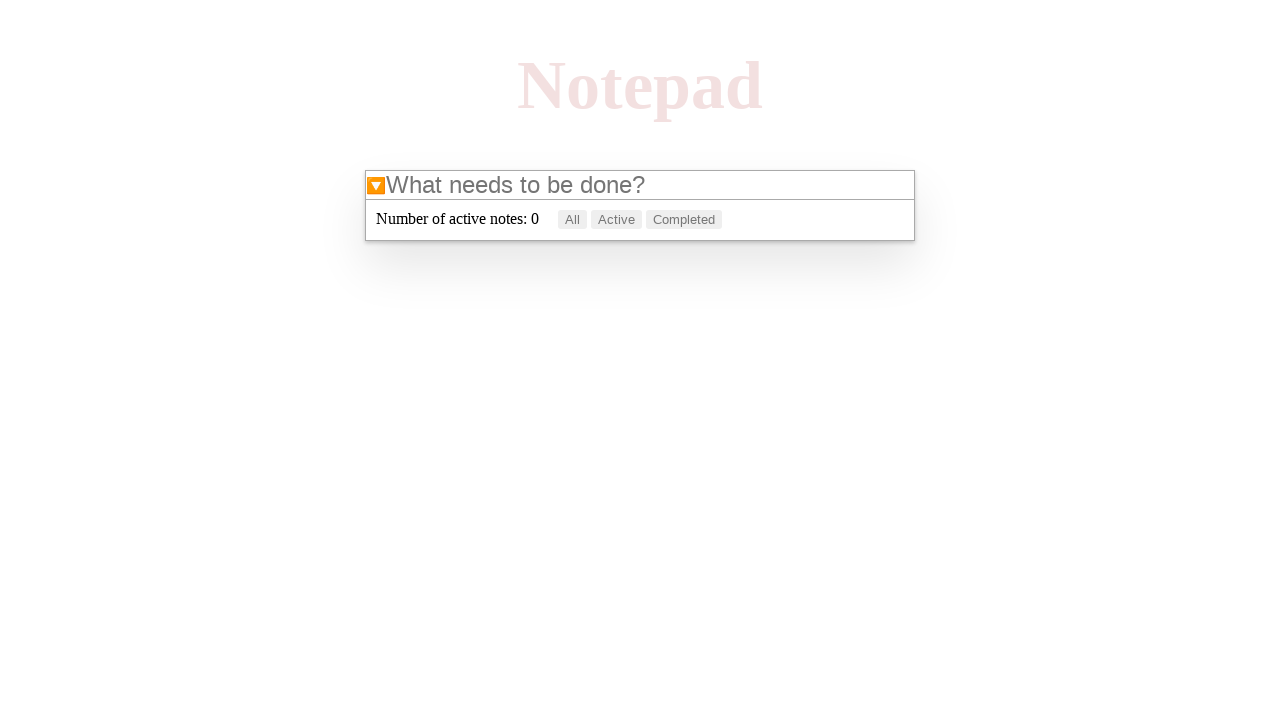

Navigated to notepad application
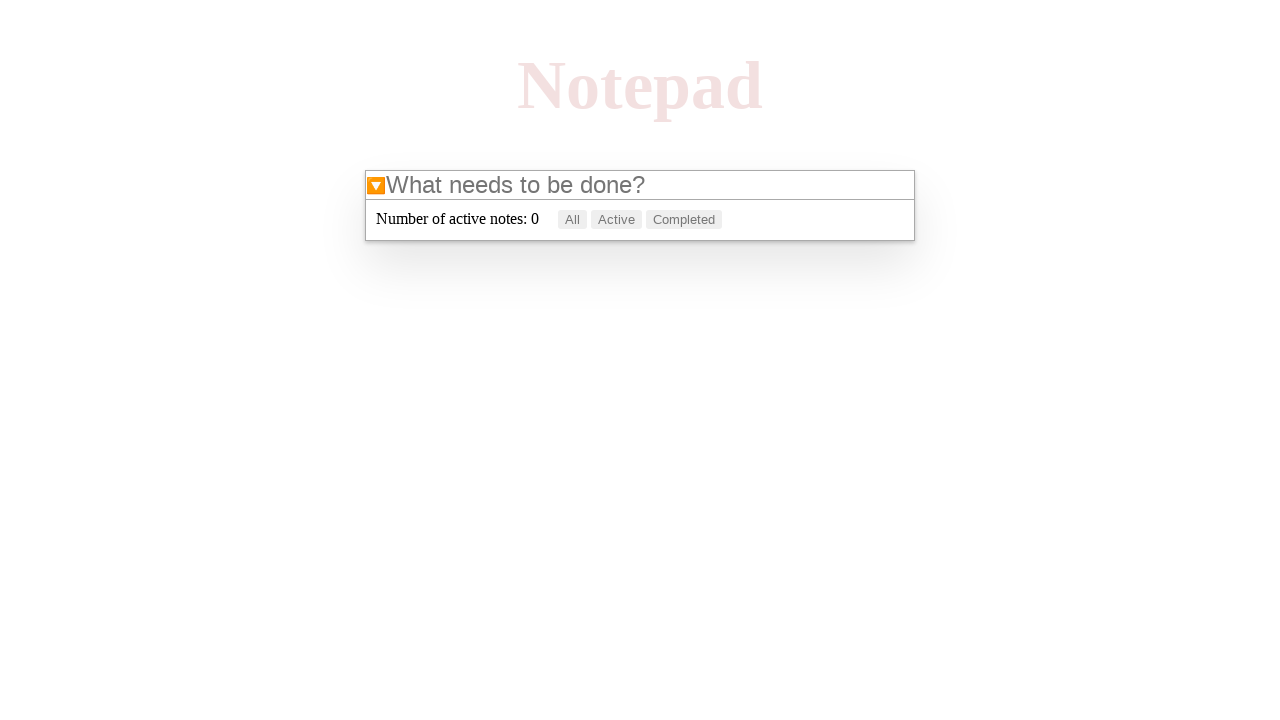

Filled input field with first note 'a' on internal:attr=[placeholder="What needs to be done?"i]
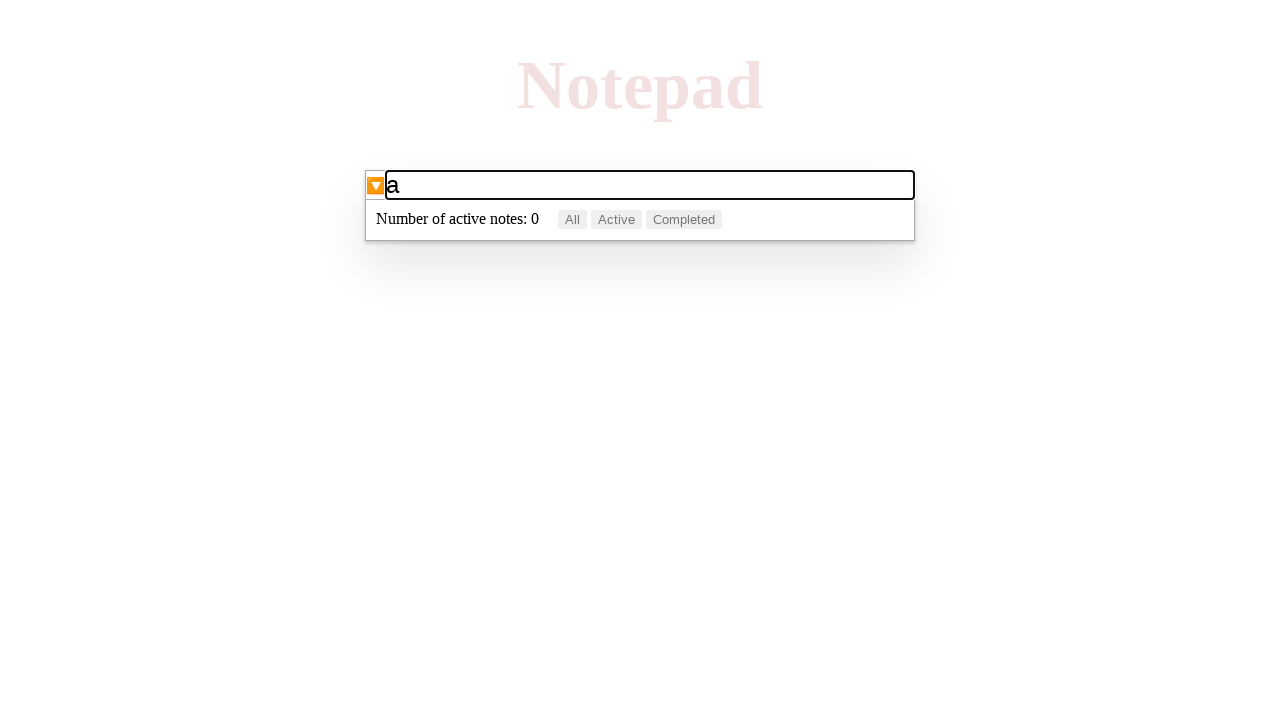

Pressed Enter to create first note on internal:attr=[placeholder="What needs to be done?"i]
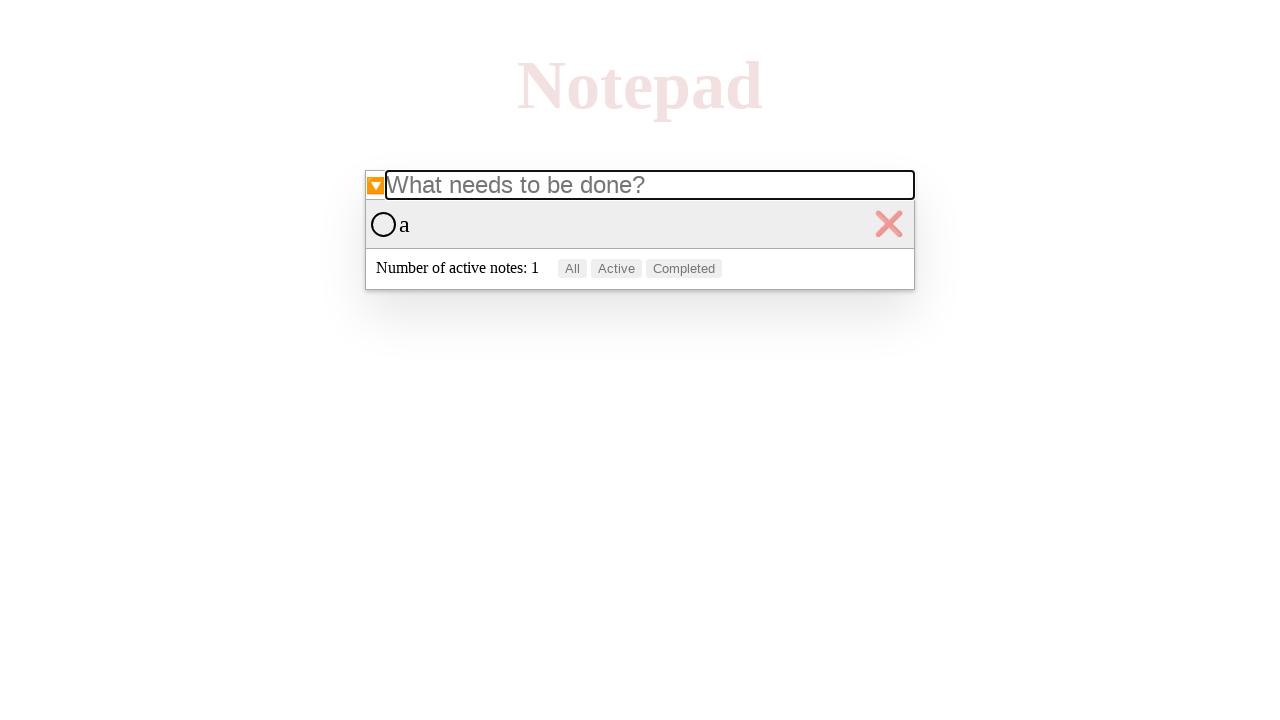

First note appeared in the list
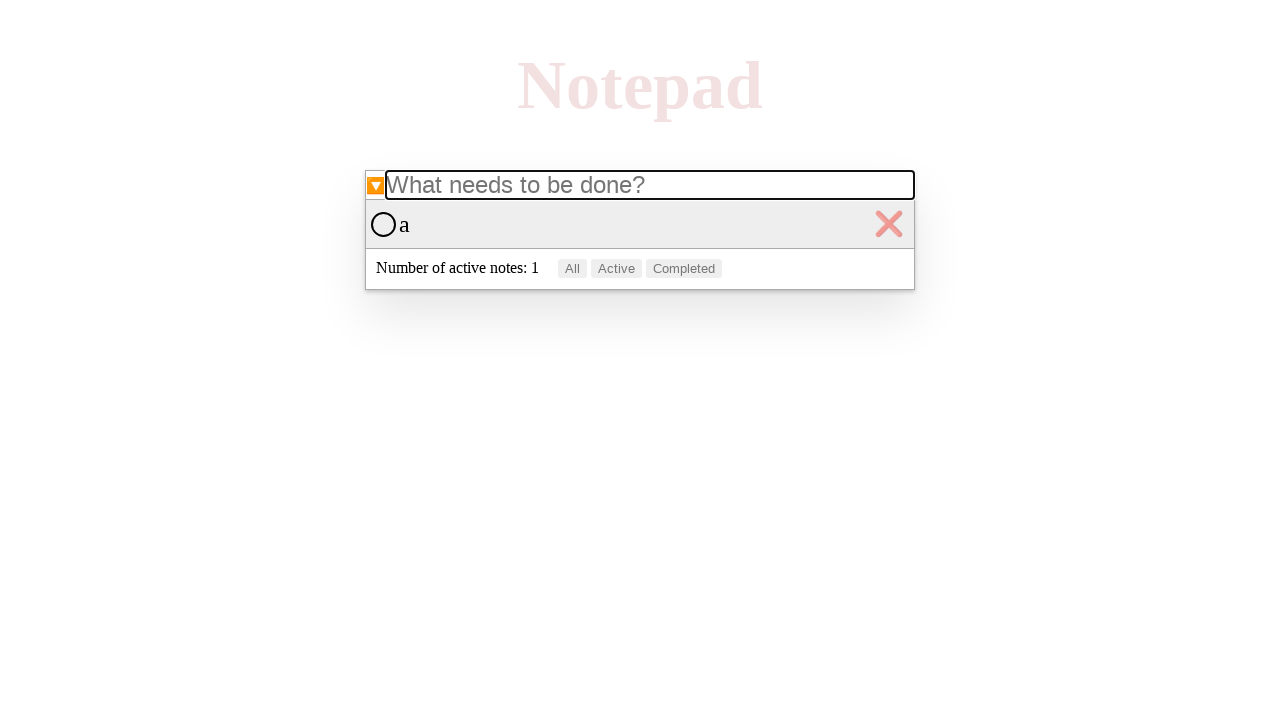

Checked off the first note at (384, 224) on .note-list > :nth-child(1) > :nth-child(1)
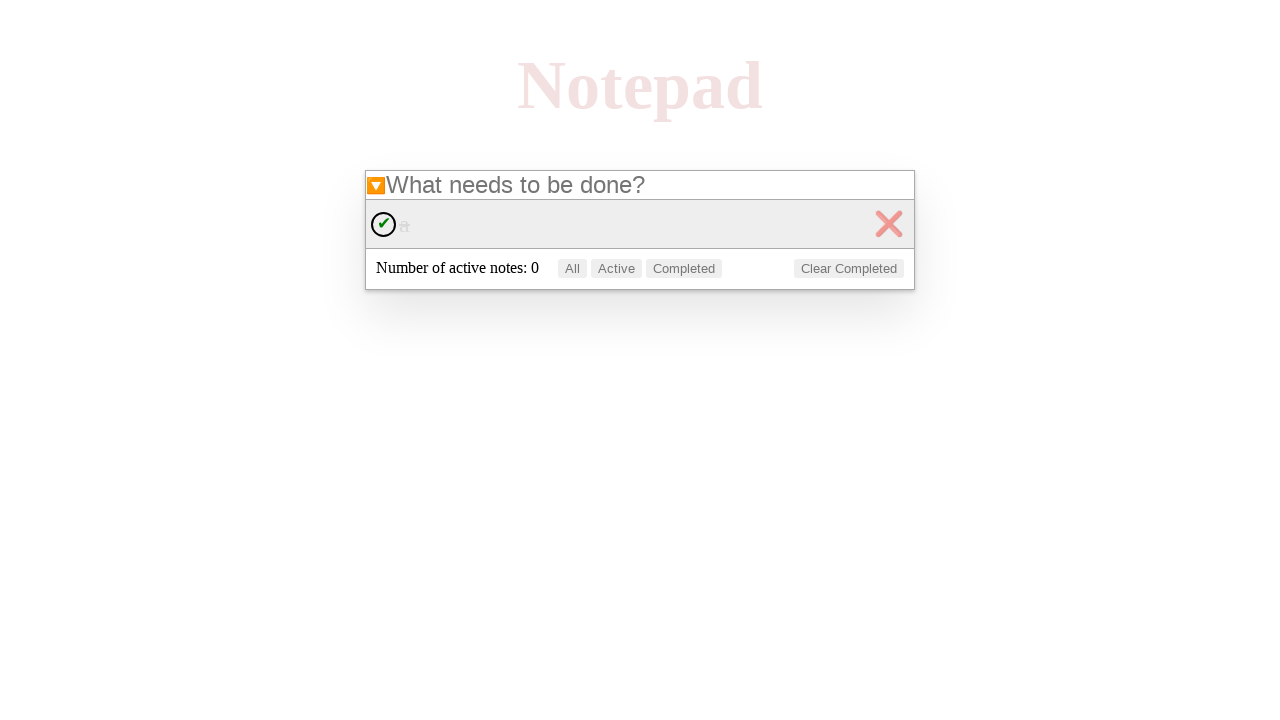

Filled input field with second note 'b' on internal:attr=[placeholder="What needs to be done?"i]
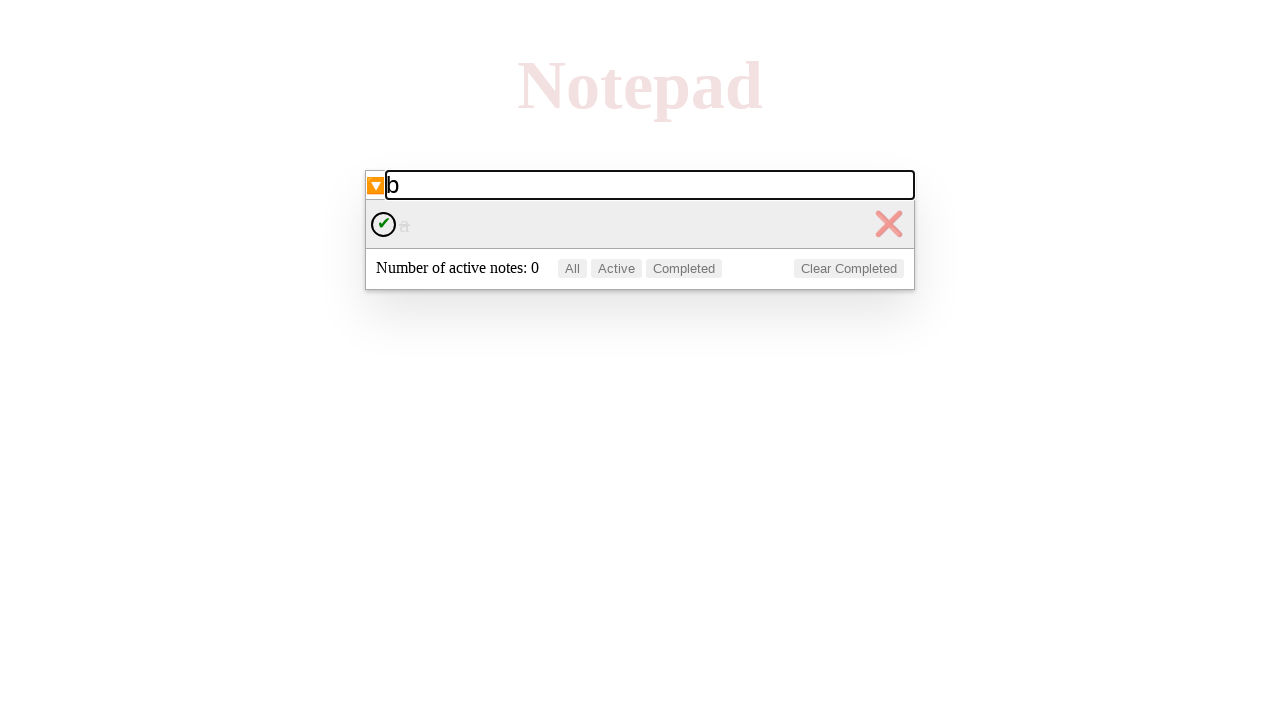

Pressed Enter to create second note on internal:attr=[placeholder="What needs to be done?"i]
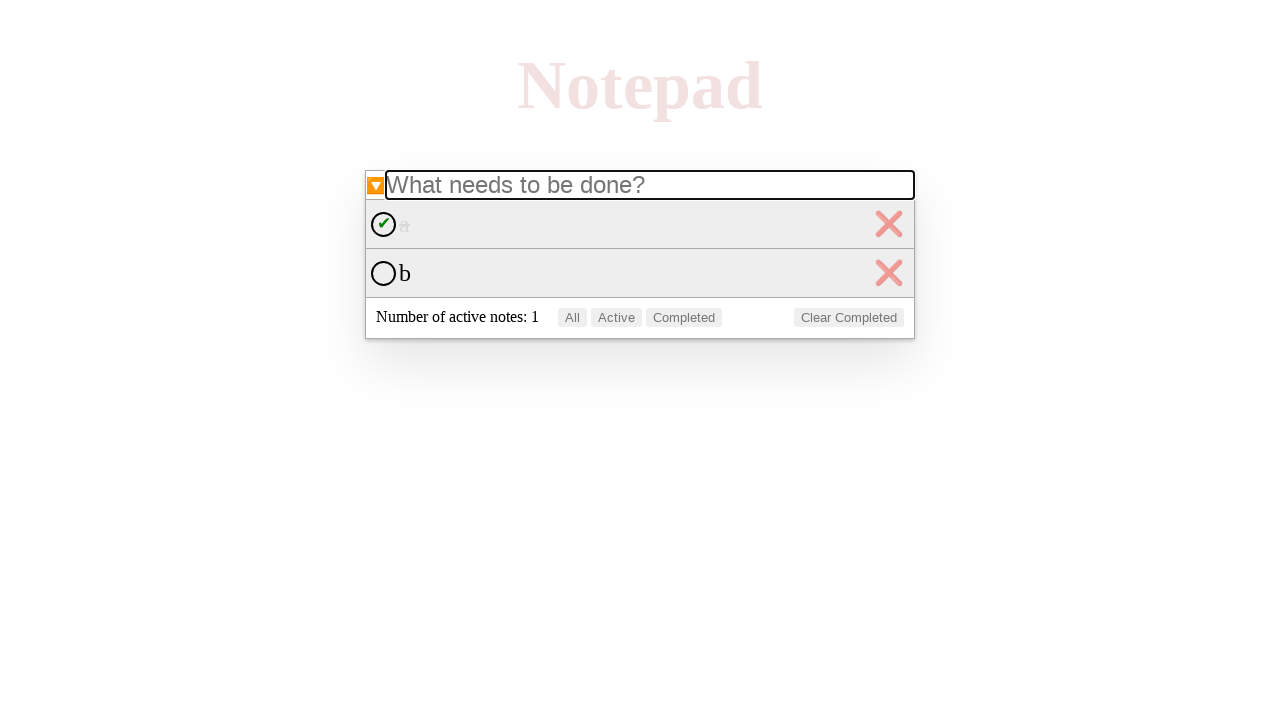

Filled input field with third note 'c' on internal:attr=[placeholder="What needs to be done?"i]
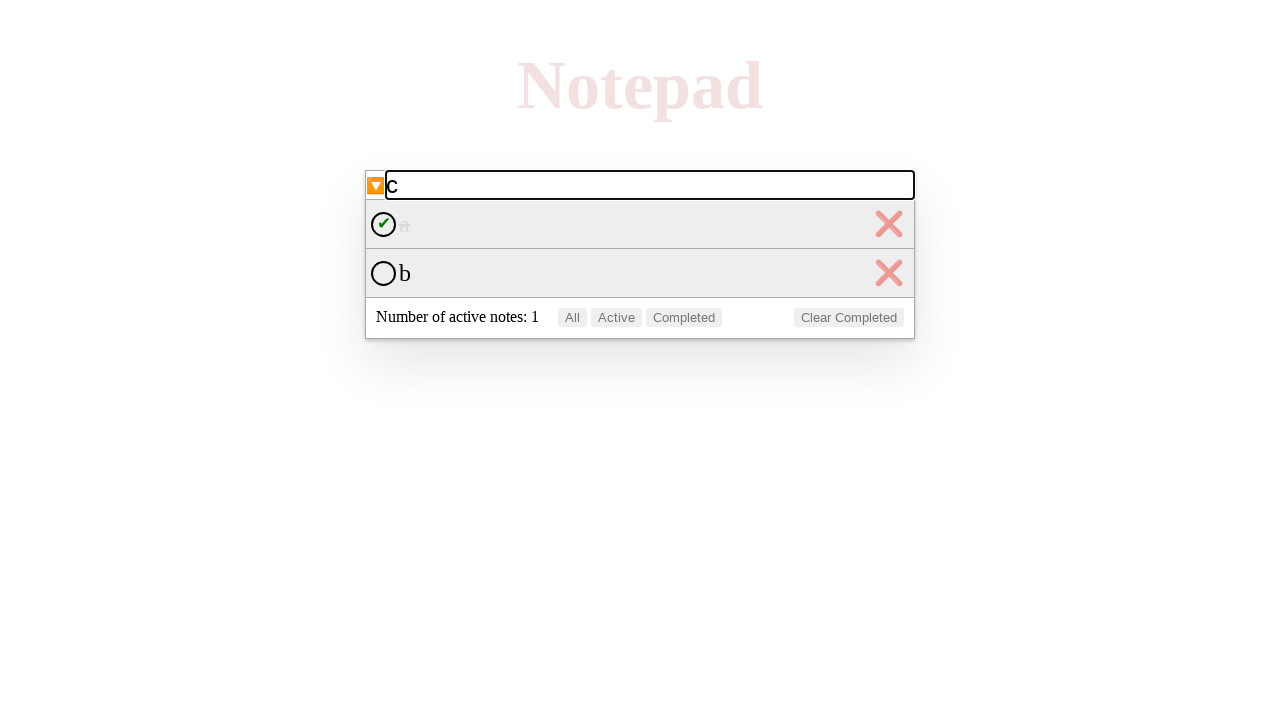

Pressed Enter to create third note on internal:attr=[placeholder="What needs to be done?"i]
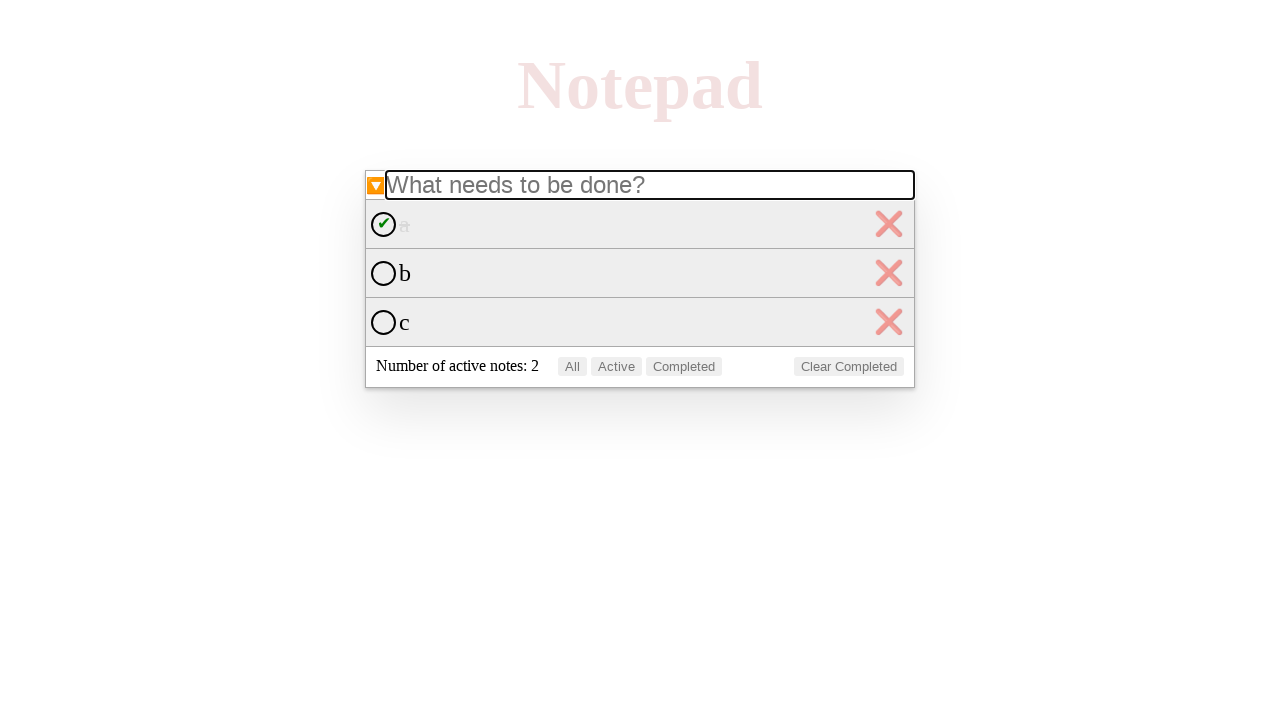

Active notes counter element loaded showing 2 remaining active notes
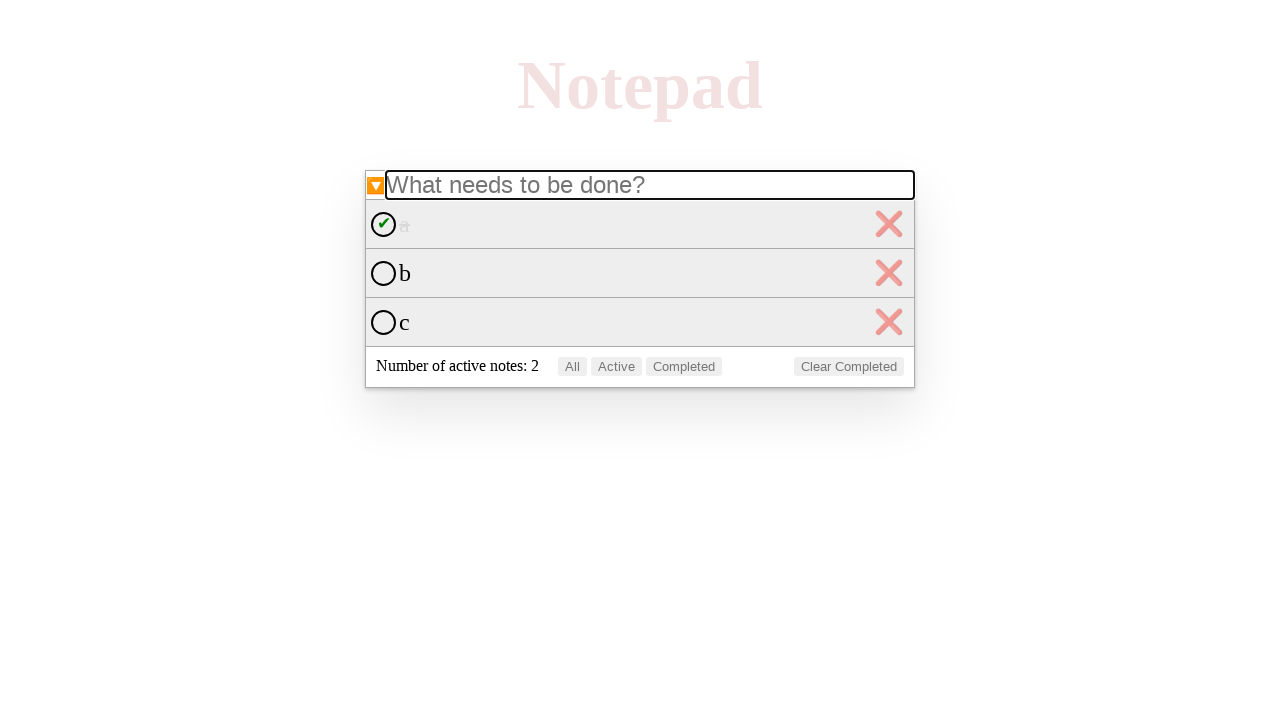

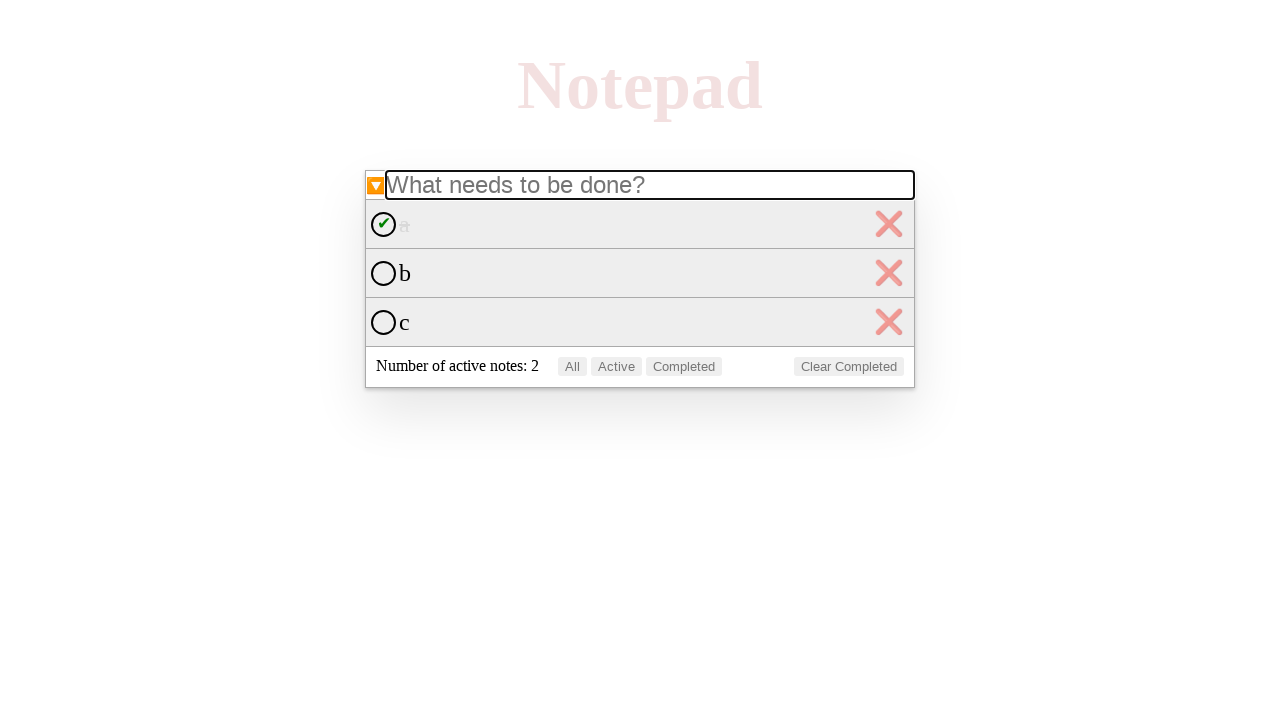